Tests static dropdown functionality by selecting options using different selection methods (by index, by visible text, and by value)

Starting URL: https://rahulshettyacademy.com/dropdownsPractise/

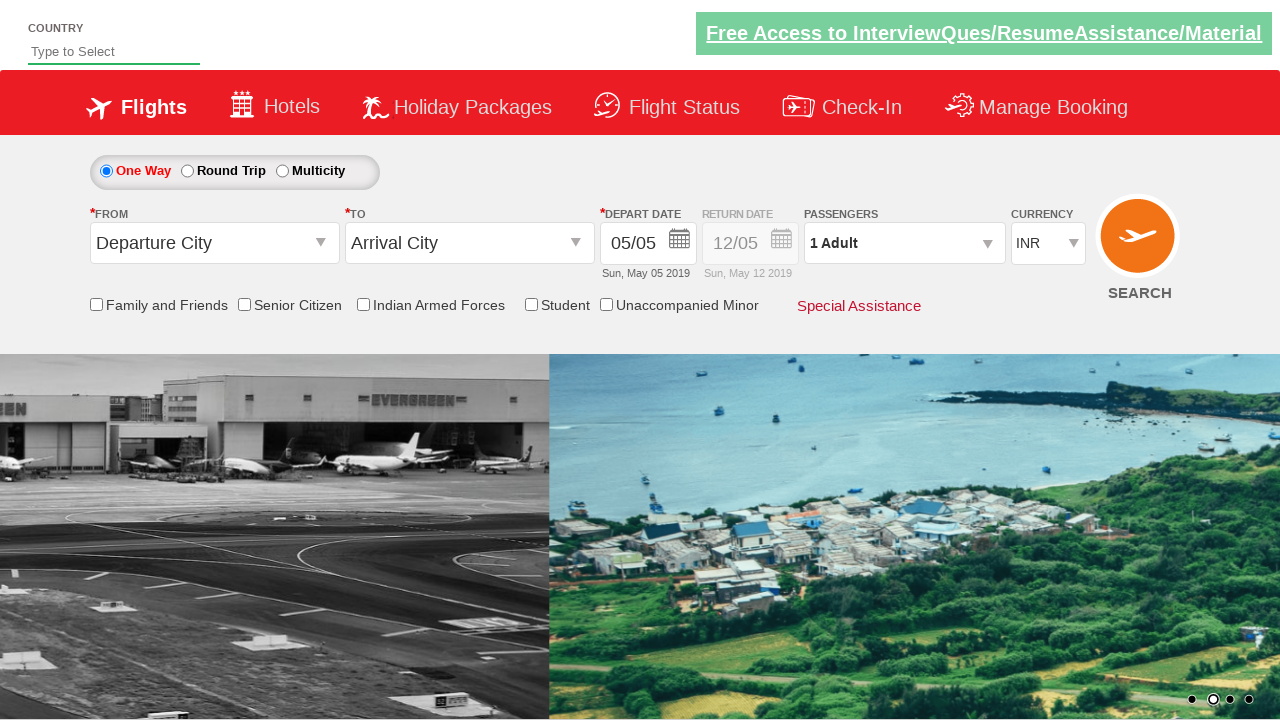

Navigated to dropdown practice page
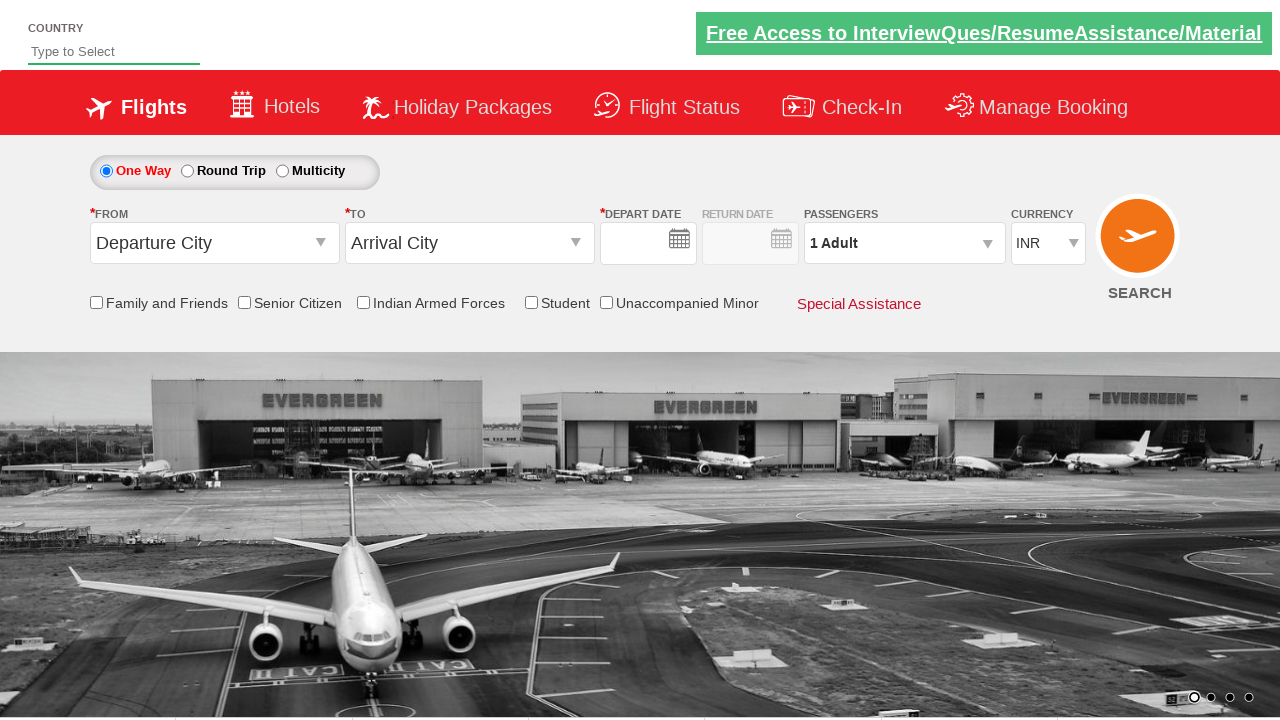

Selected currency dropdown option by index 3 on #ctl00_mainContent_DropDownListCurrency
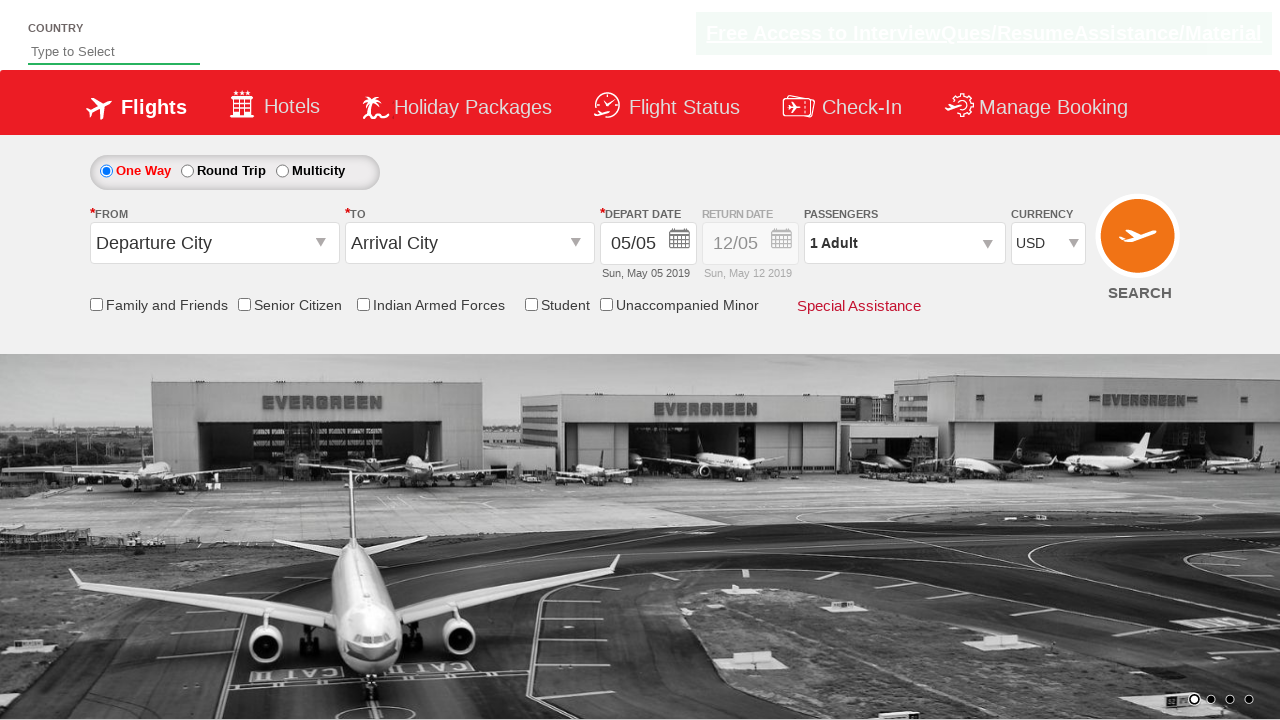

Selected currency dropdown option by visible text 'AED' on #ctl00_mainContent_DropDownListCurrency
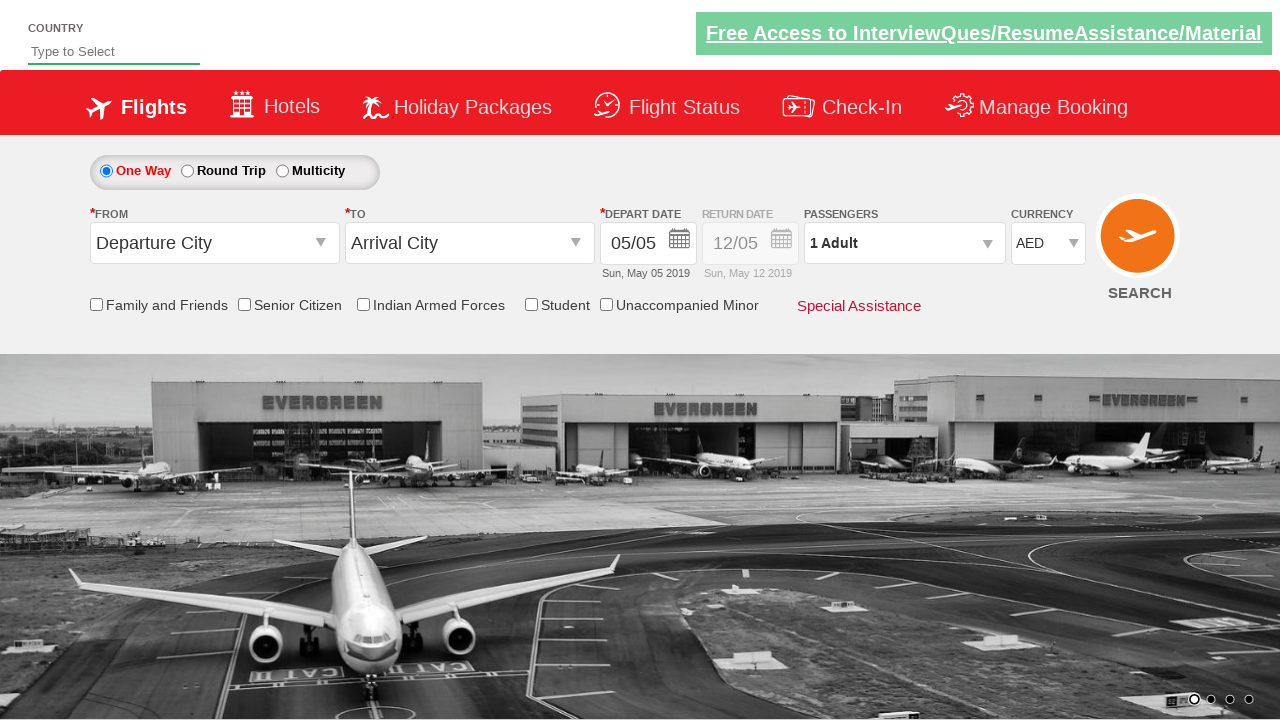

Selected currency dropdown option by value 'INR' on #ctl00_mainContent_DropDownListCurrency
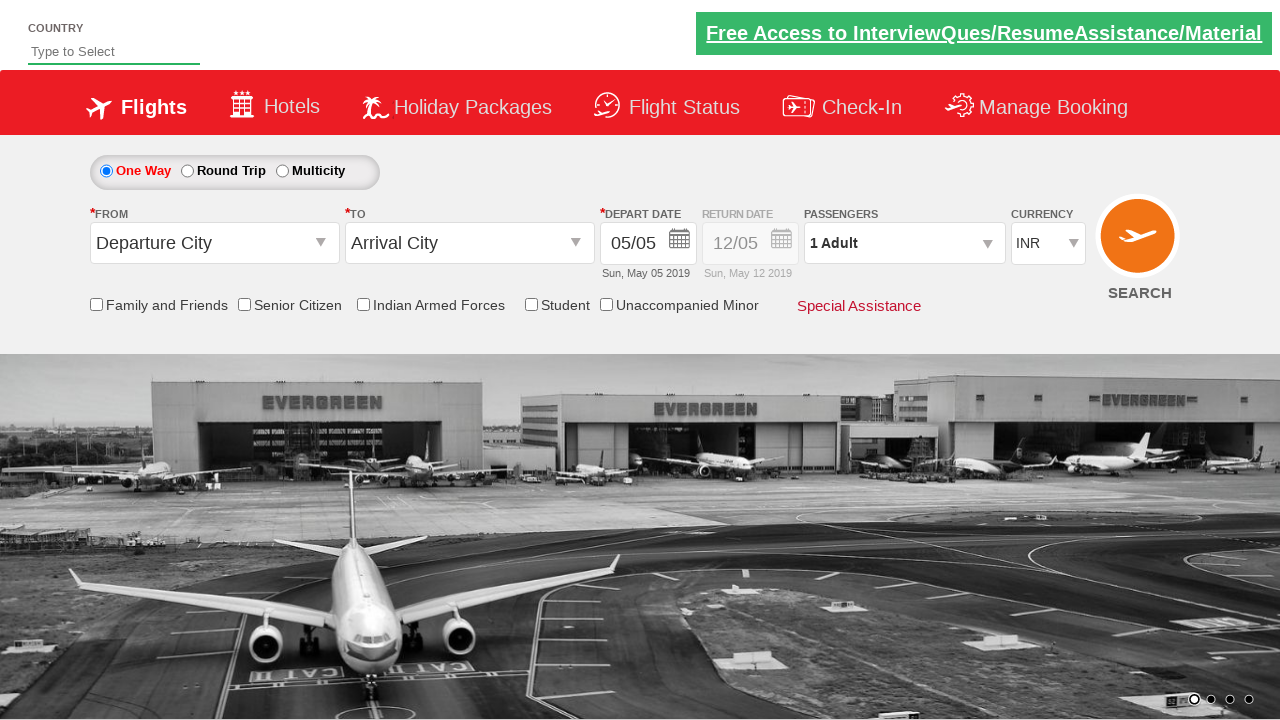

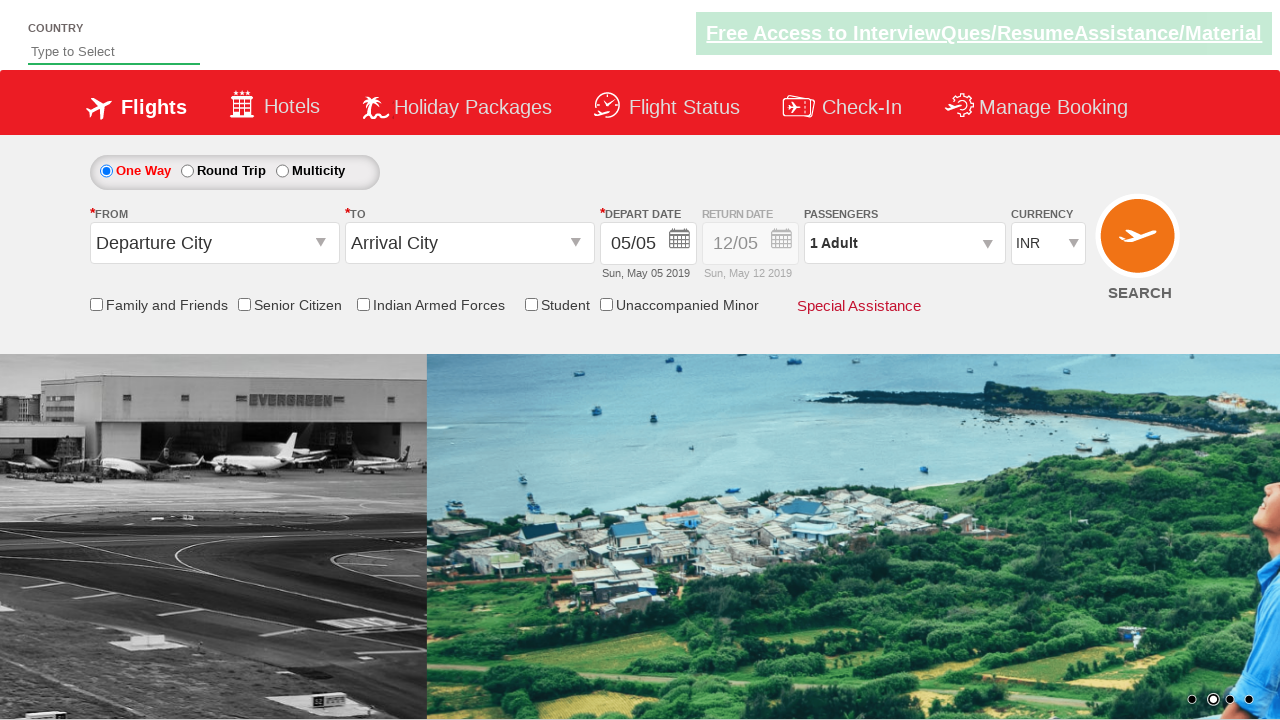